Tests sorting the Email column in ascending order by clicking the column header and verifying the text values are sorted alphabetically.

Starting URL: http://the-internet.herokuapp.com/tables

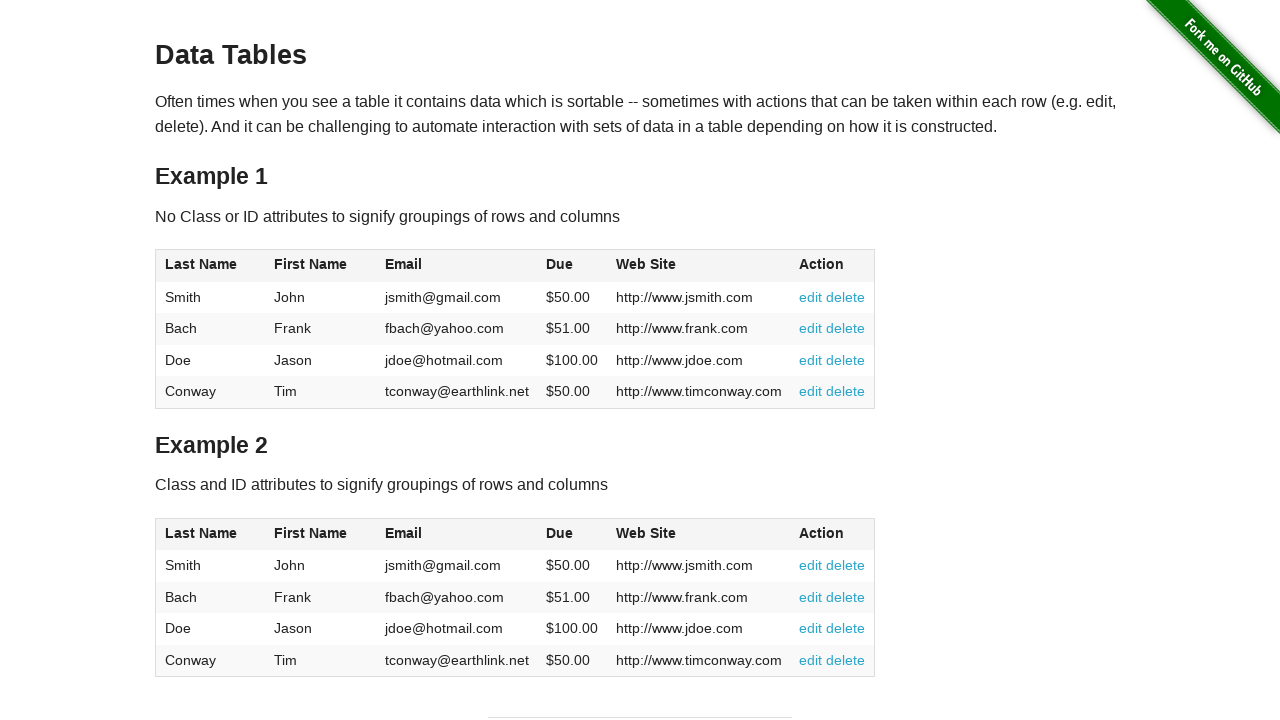

Clicked Email column header to sort ascending at (457, 266) on #table1 thead tr th:nth-of-type(3)
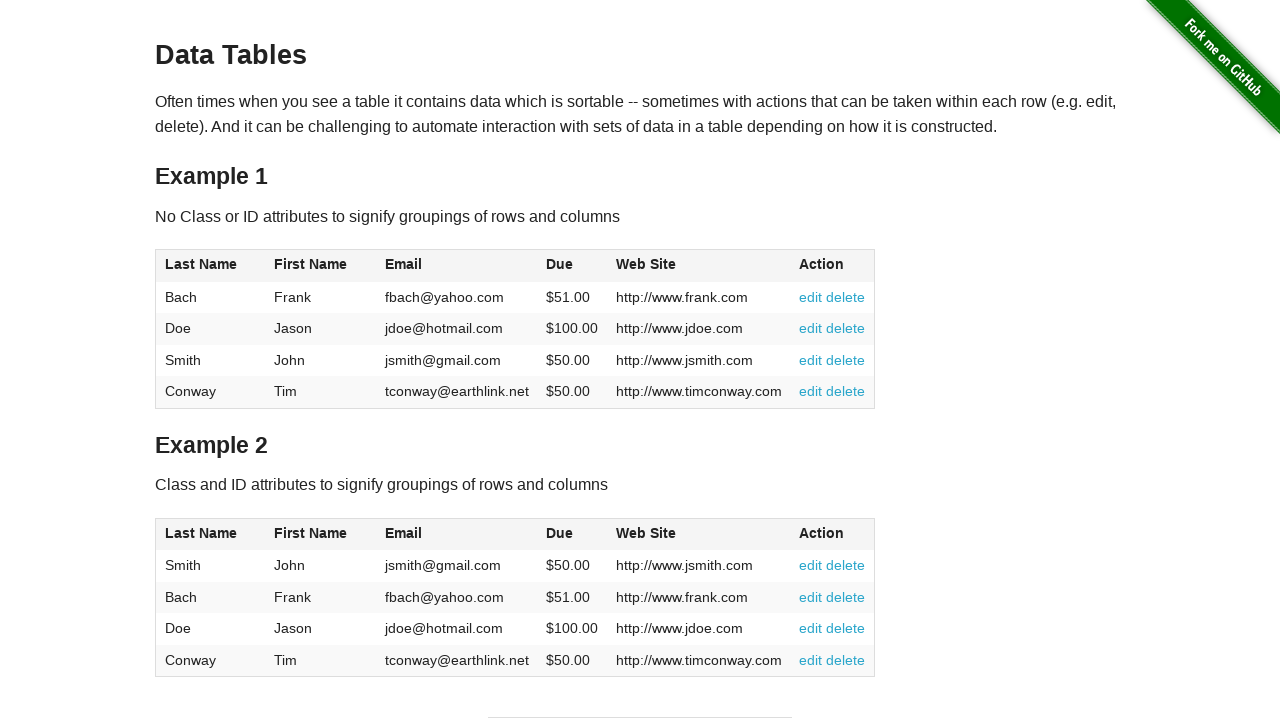

Email column values loaded and are visible
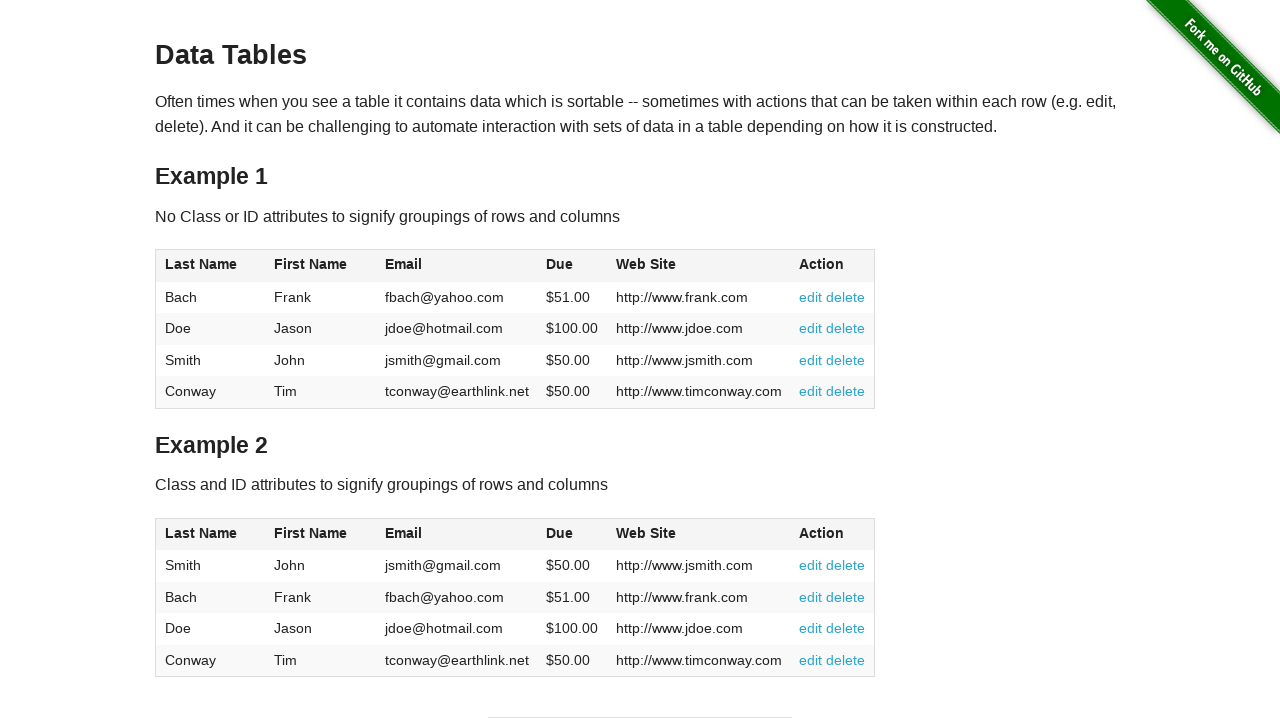

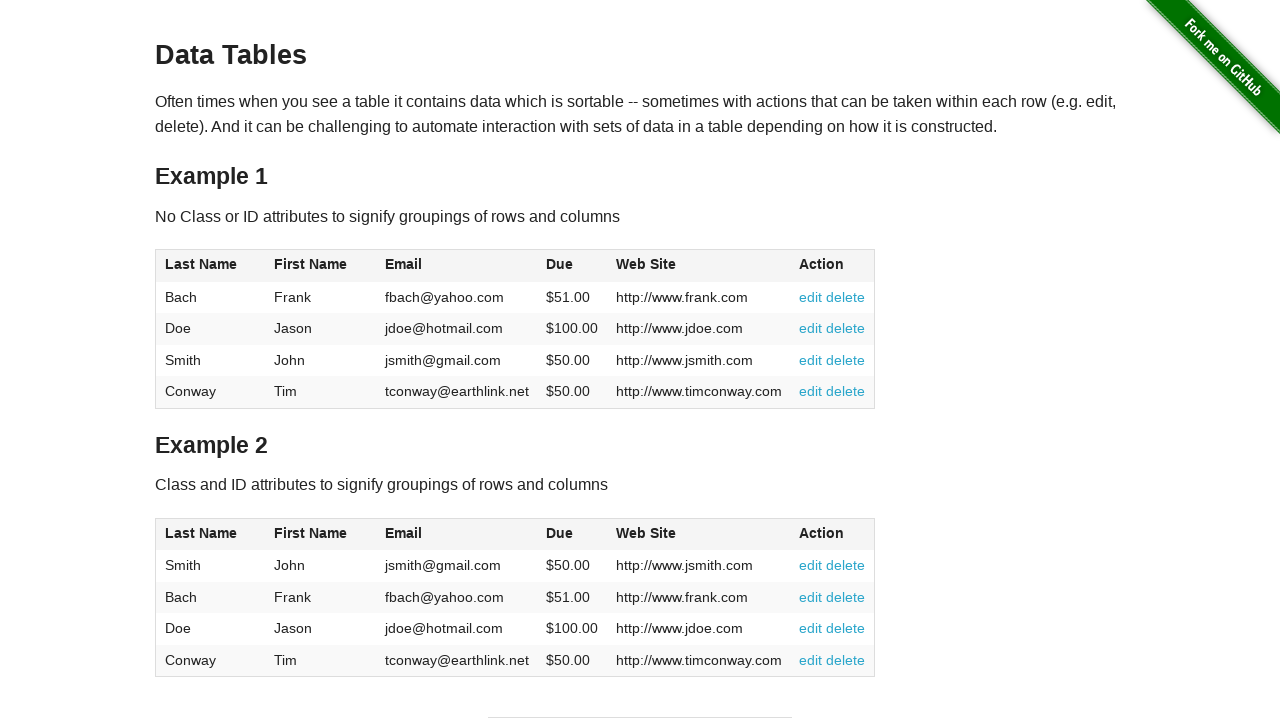